Tests that clicking the Email column header sorts the text data in ascending alphabetical order

Starting URL: http://the-internet.herokuapp.com/tables

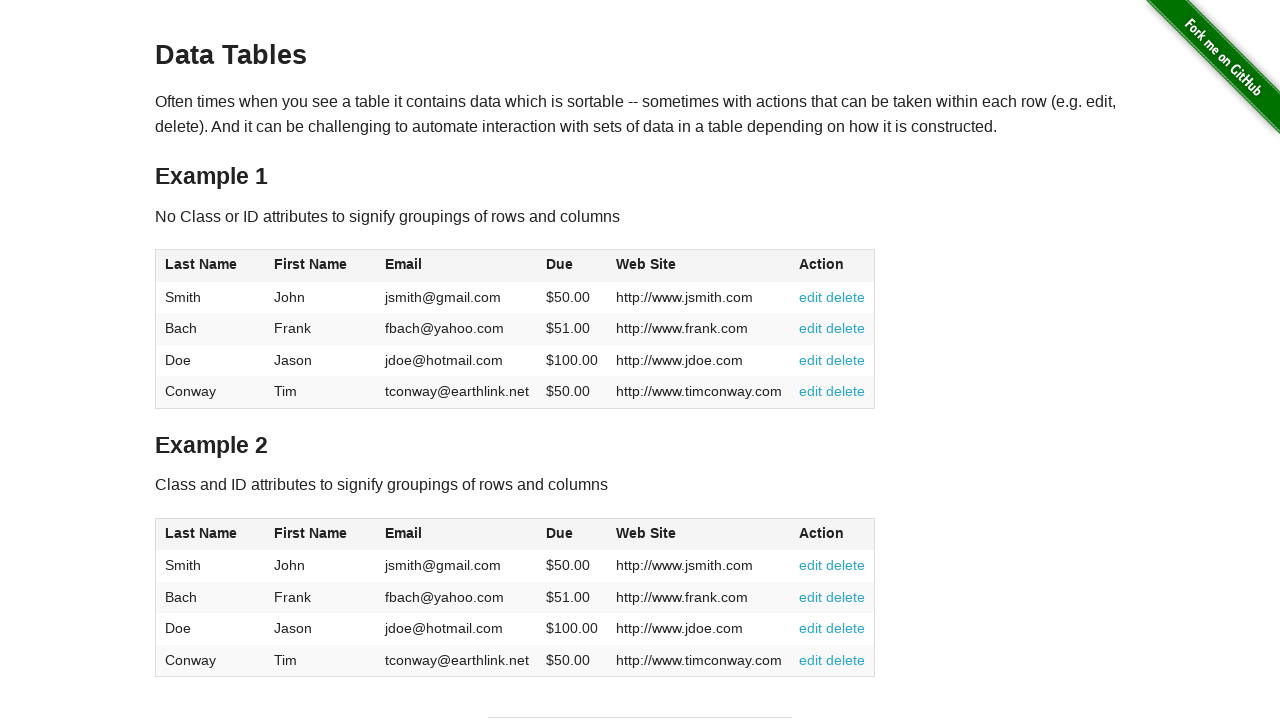

Clicked Email column header to sort in ascending order at (457, 266) on #table1 thead tr th:nth-of-type(3)
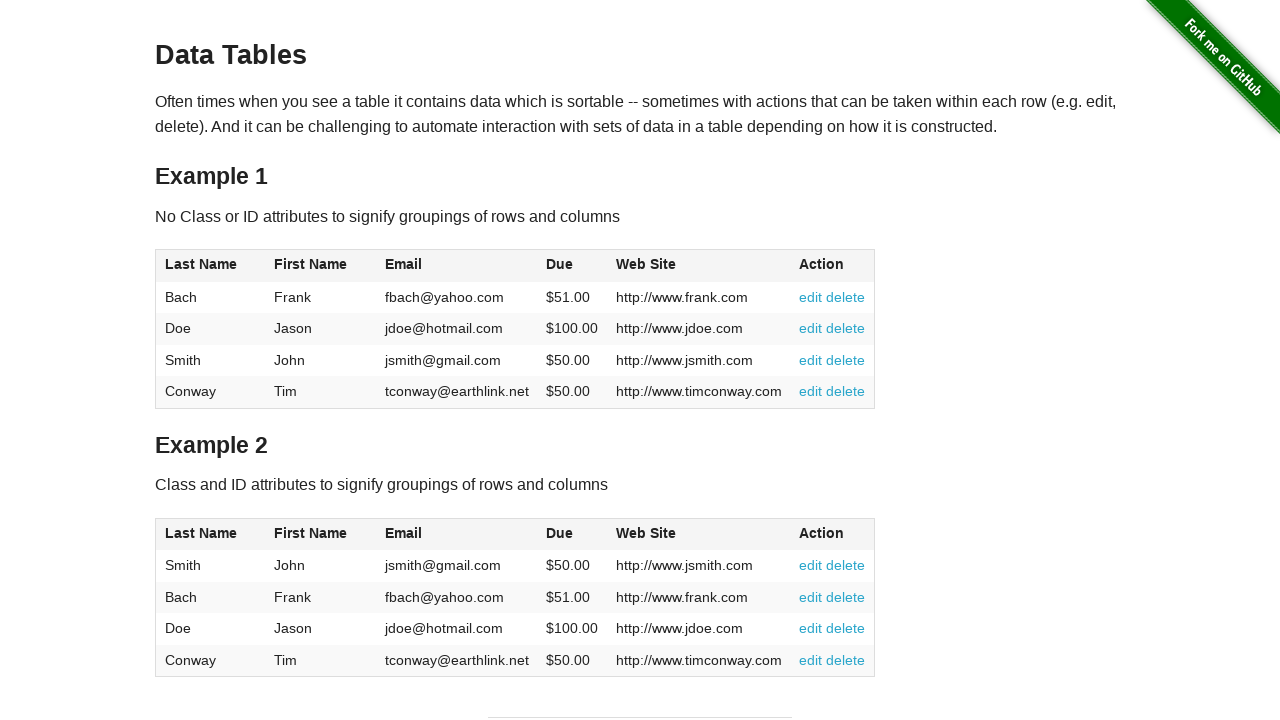

Verified table data loaded after sorting
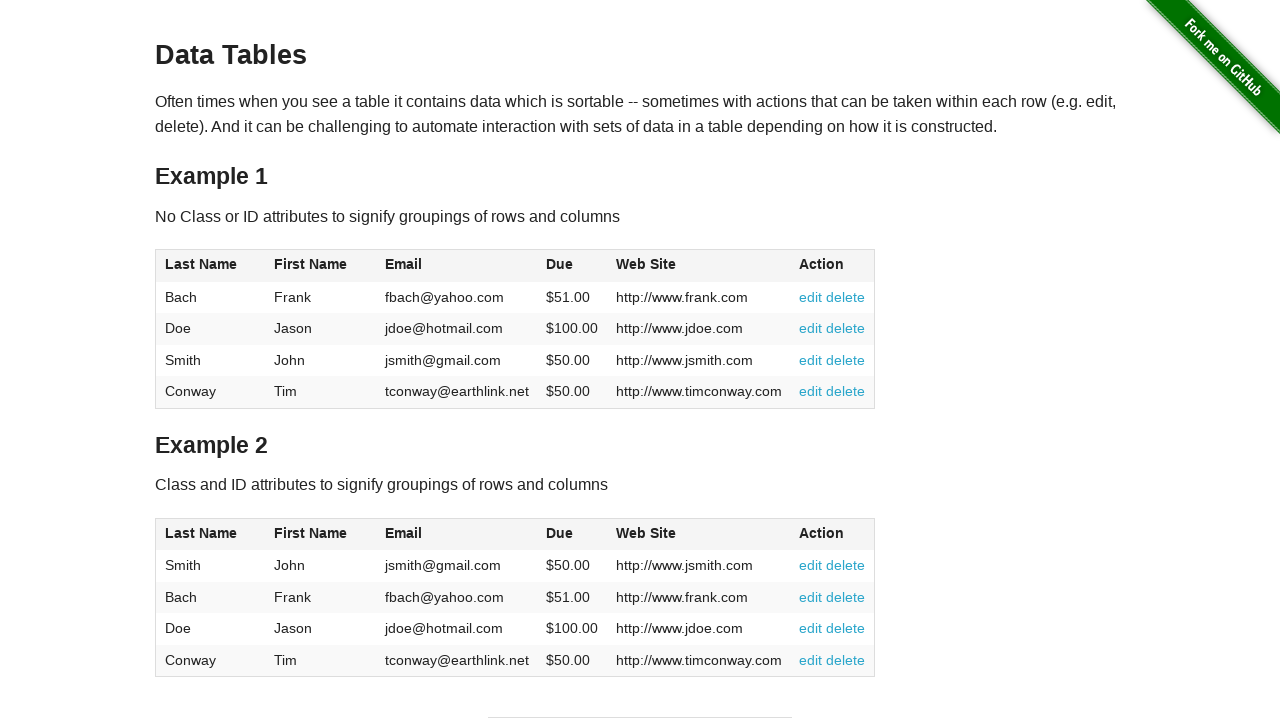

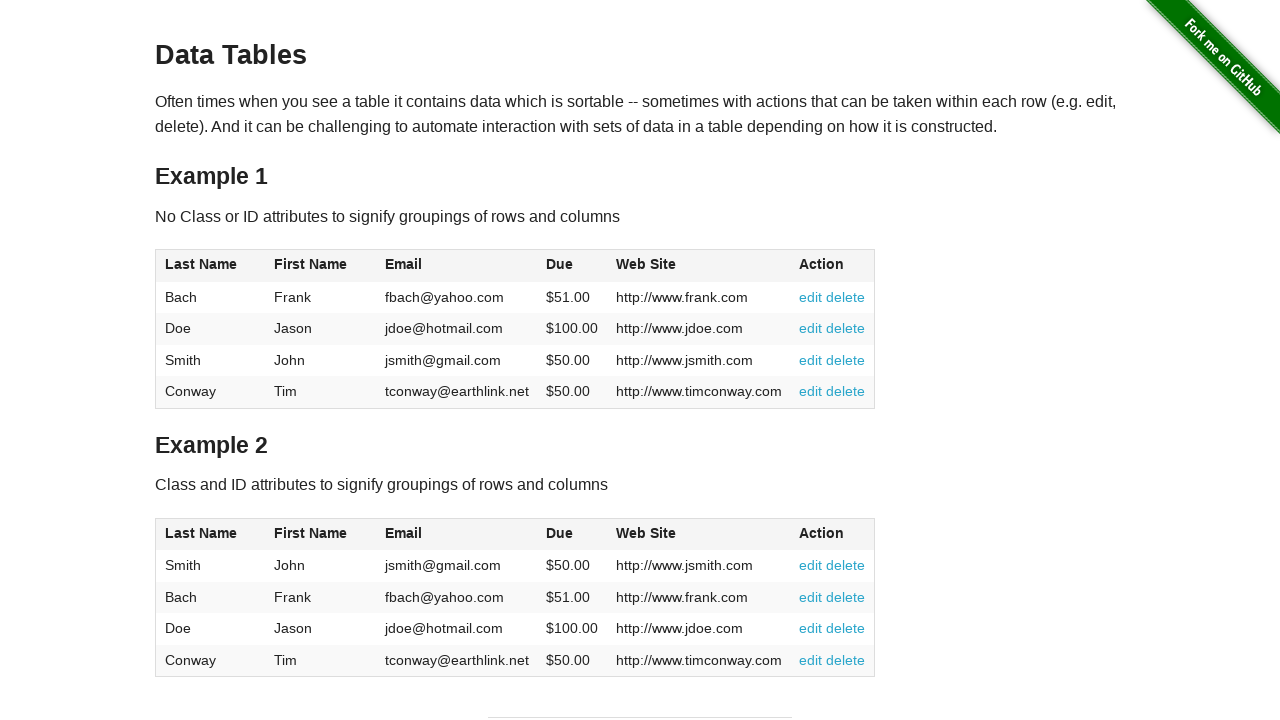